Tests browser alert handling by navigating to the Formy switch-window page, clicking a button to trigger an alert, and accepting the alert dialog.

Starting URL: https://formy-project.herokuapp.com/switch-window

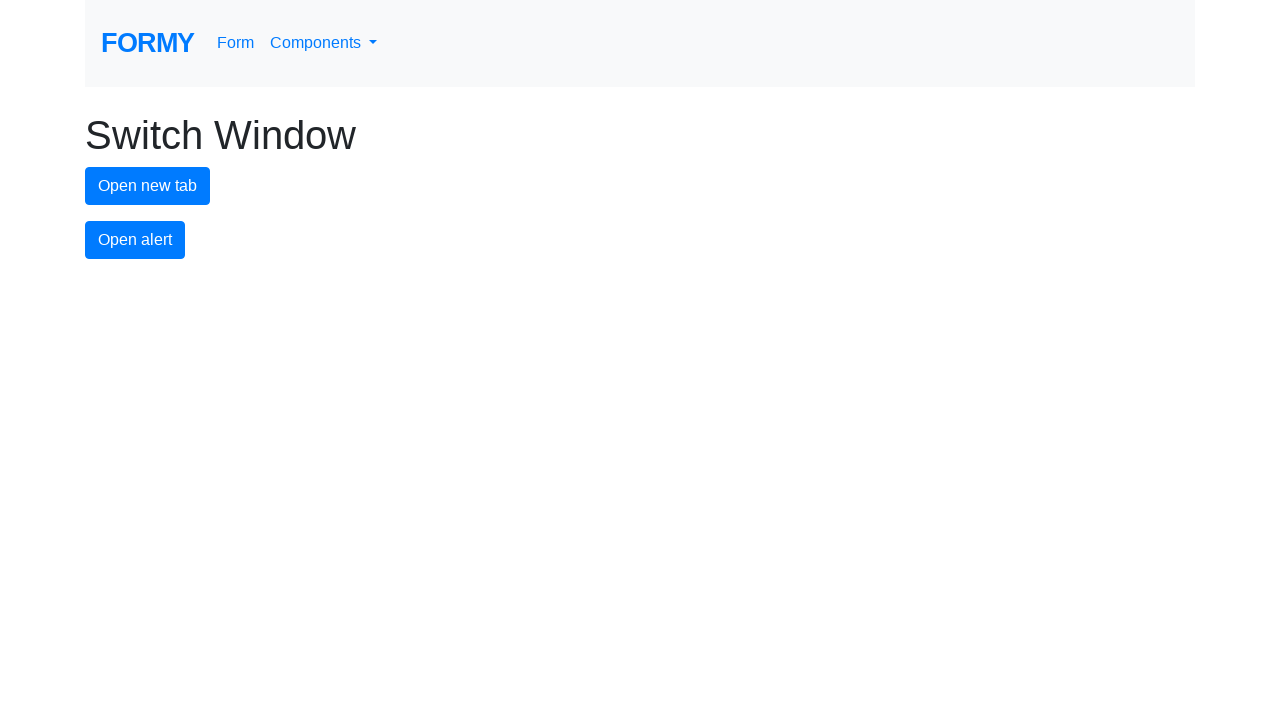

Navigated to Formy switch-window page
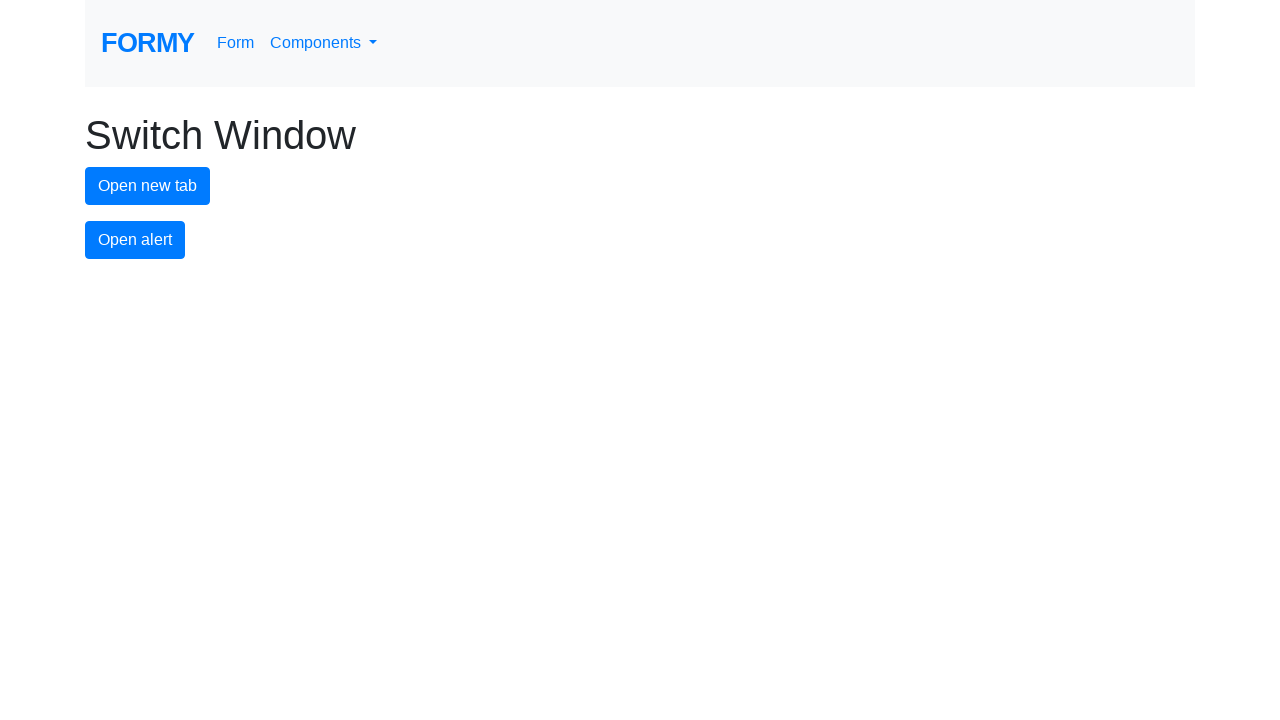

Clicked alert button to trigger alert dialog at (135, 240) on #alert-button
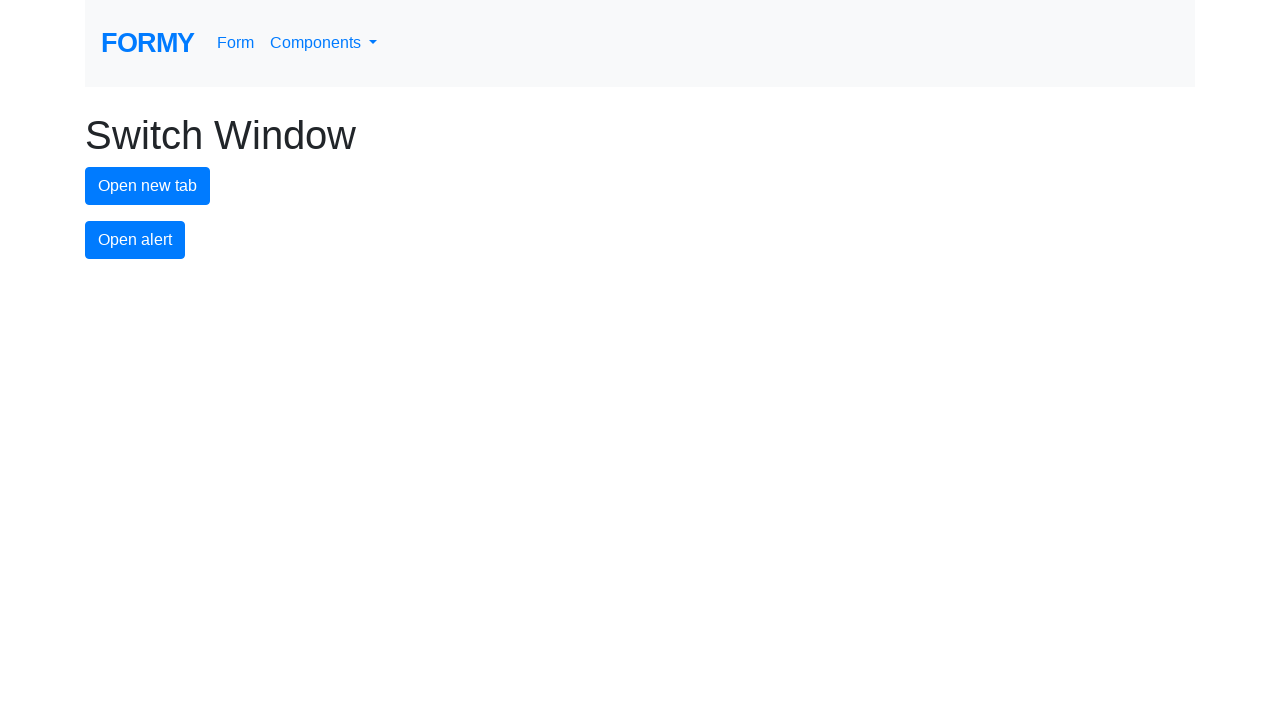

Set up dialog handler to accept alerts
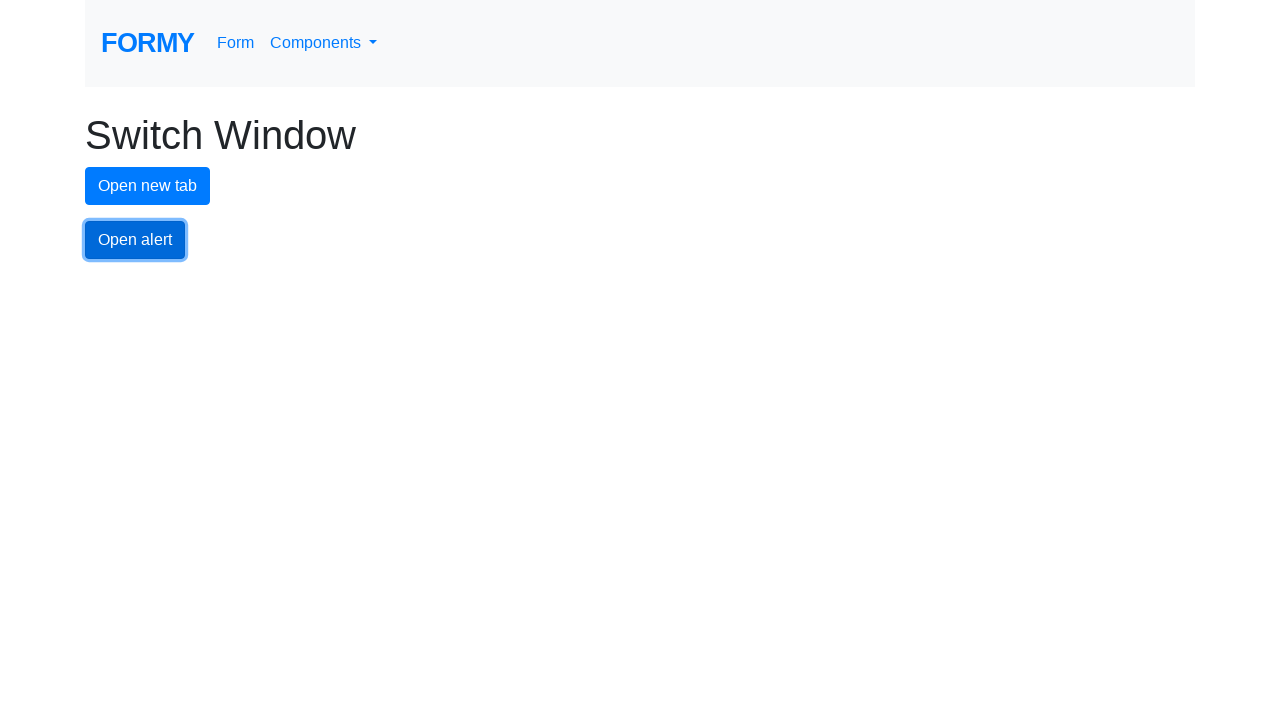

Registered one-time dialog handler
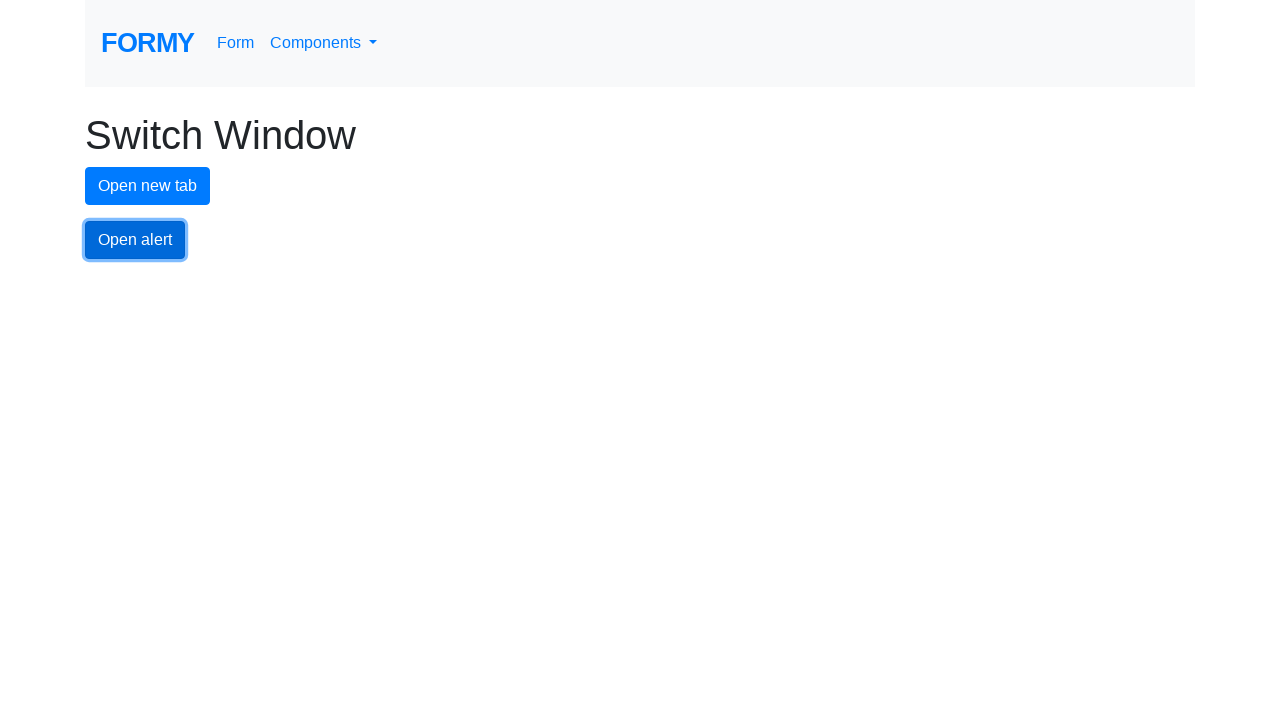

Clicked alert button and accepted the dialog at (135, 240) on #alert-button
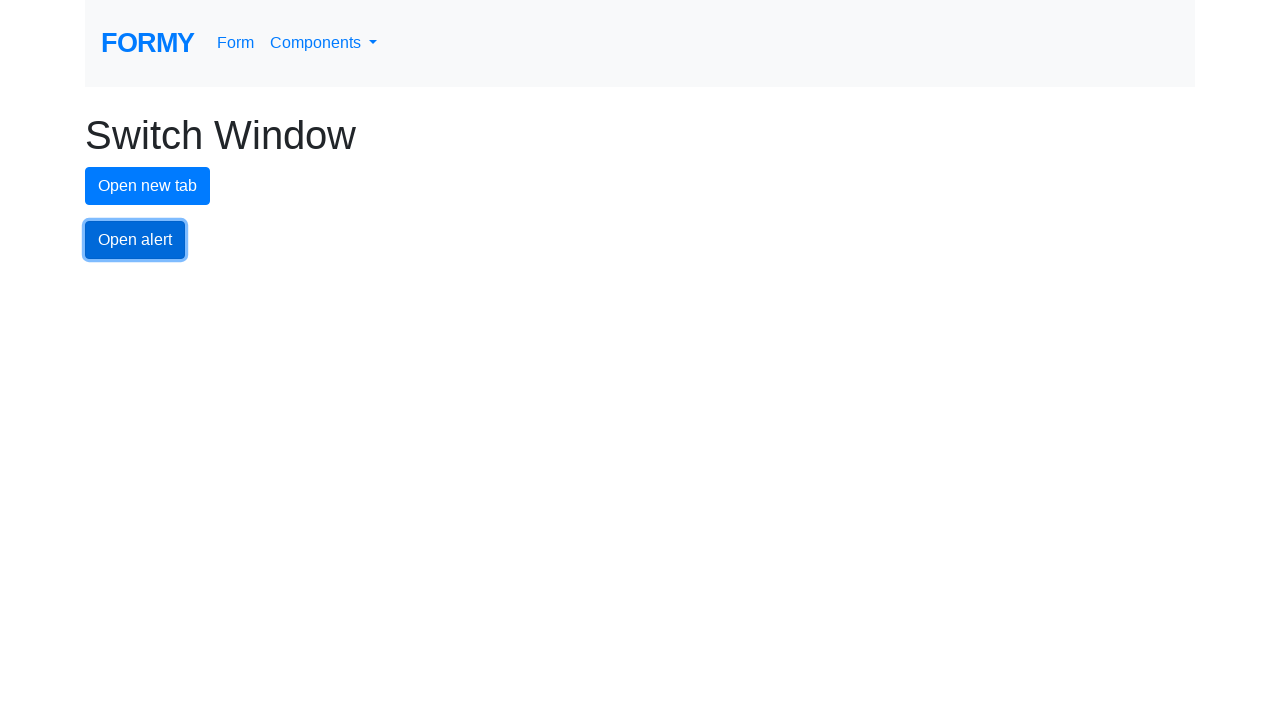

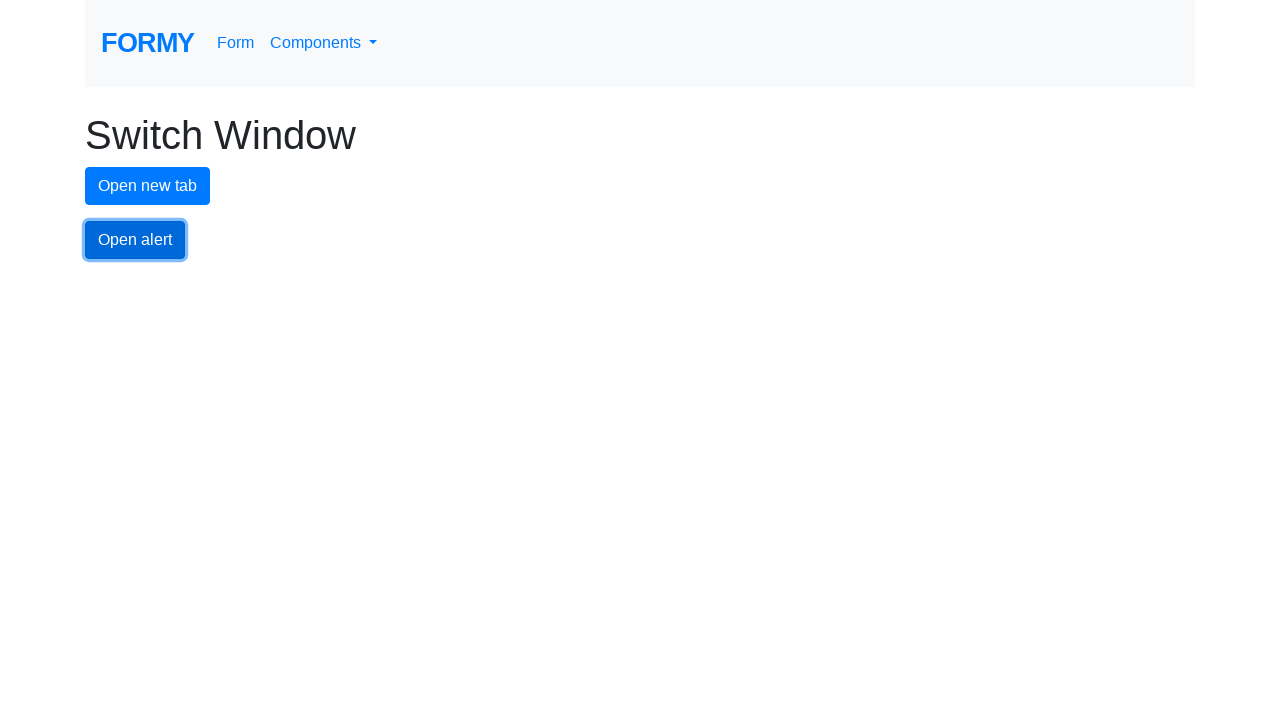